Tests checkbox functionality by conditionally selecting two checkboxes if they are not already selected and verifying their state

Starting URL: https://testcenter.techproeducation.com/index.php?page=checkboxes

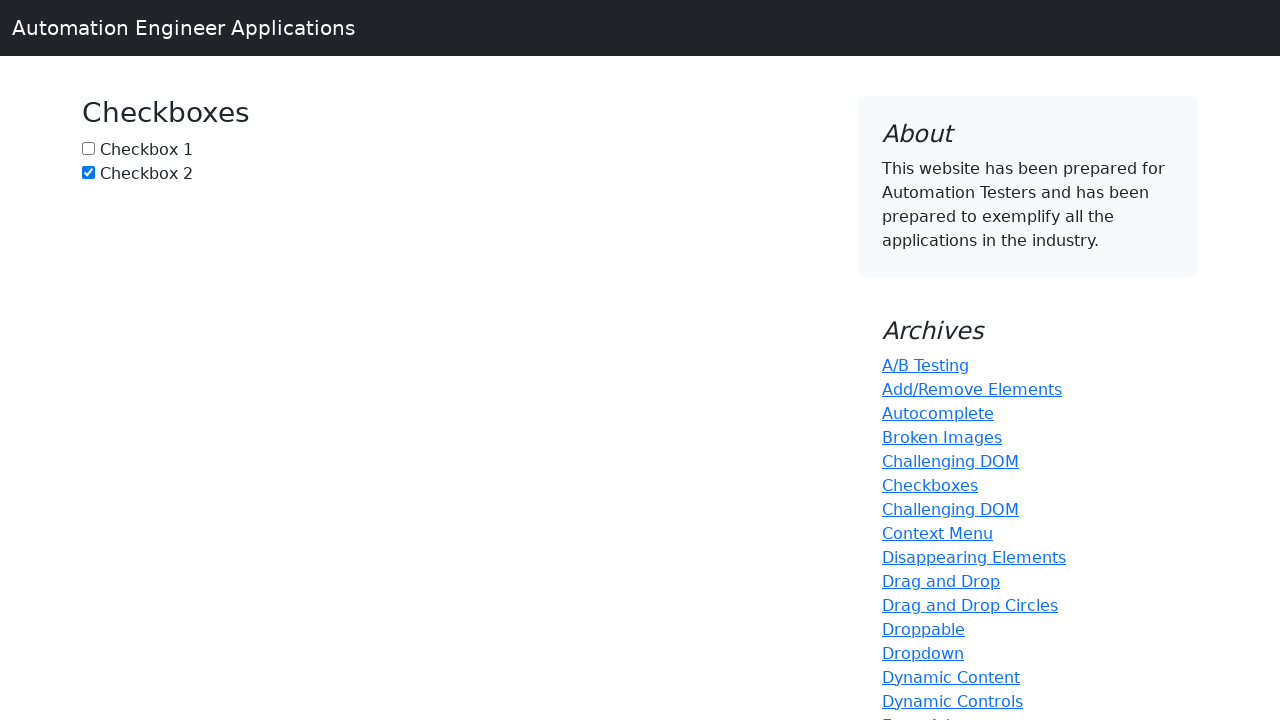

Located first checkbox (#box1)
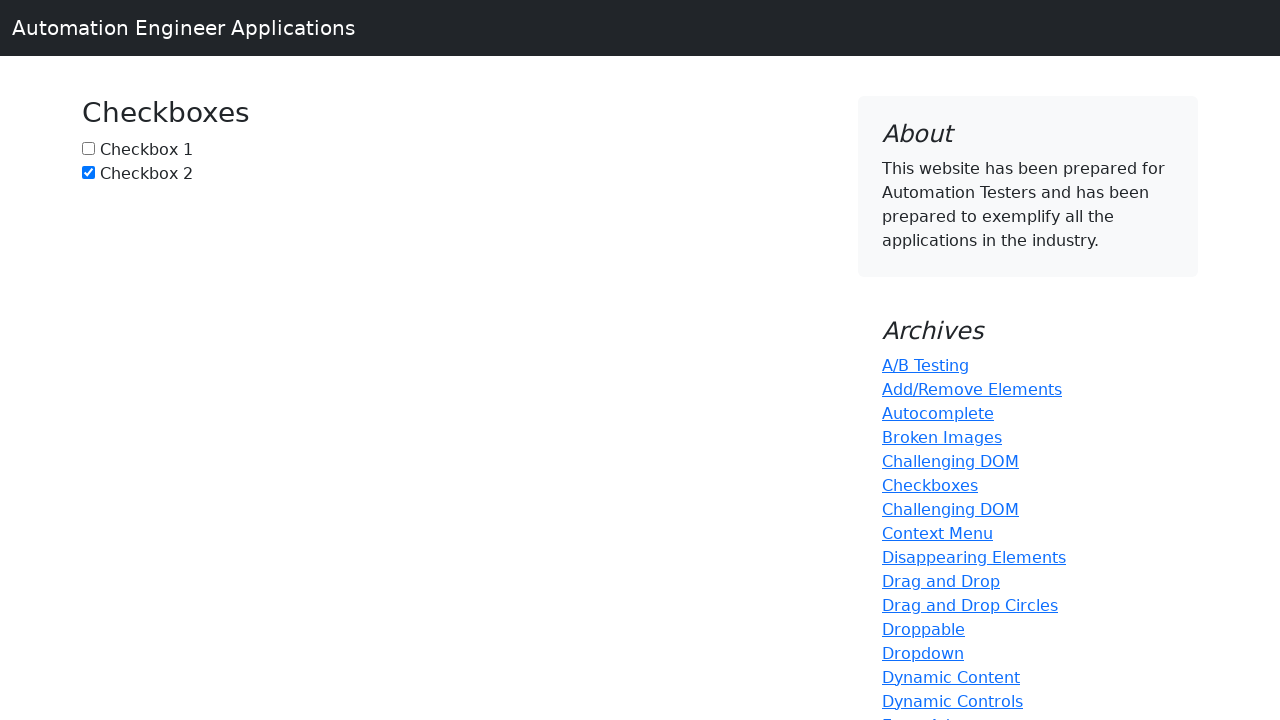

Checked state of first checkbox - not selected
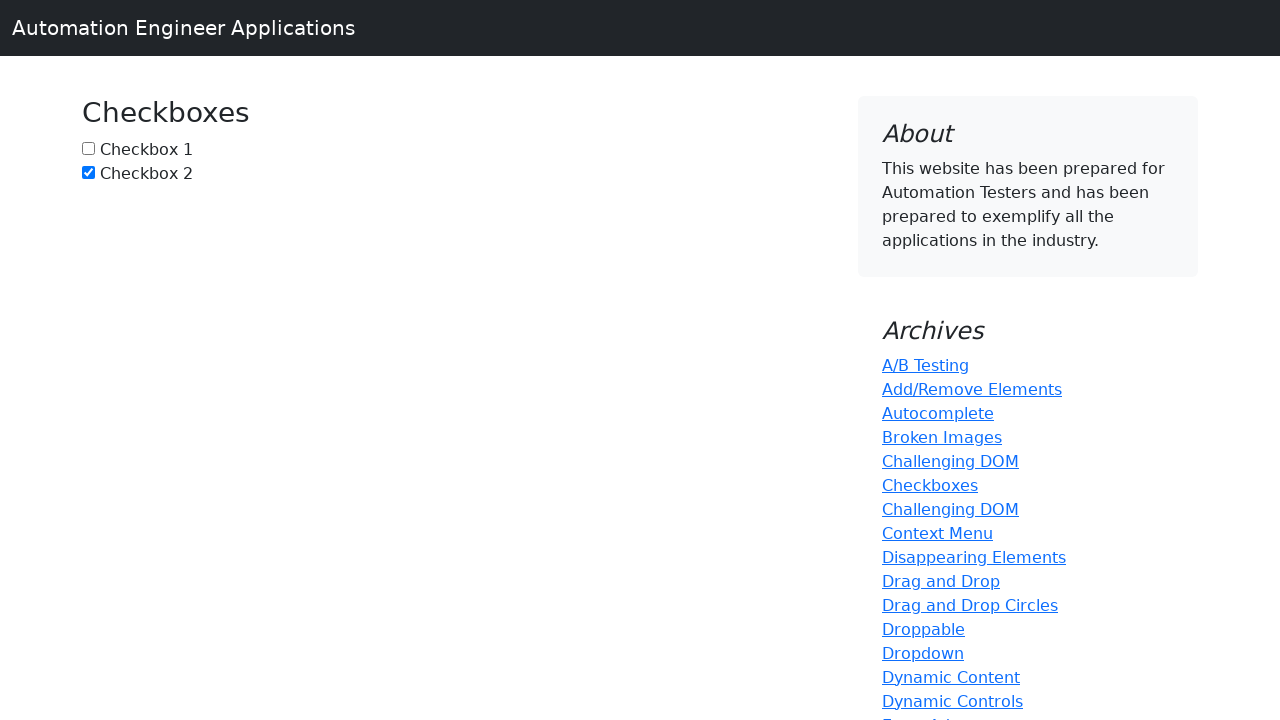

Clicked first checkbox to select it at (88, 148) on #box1
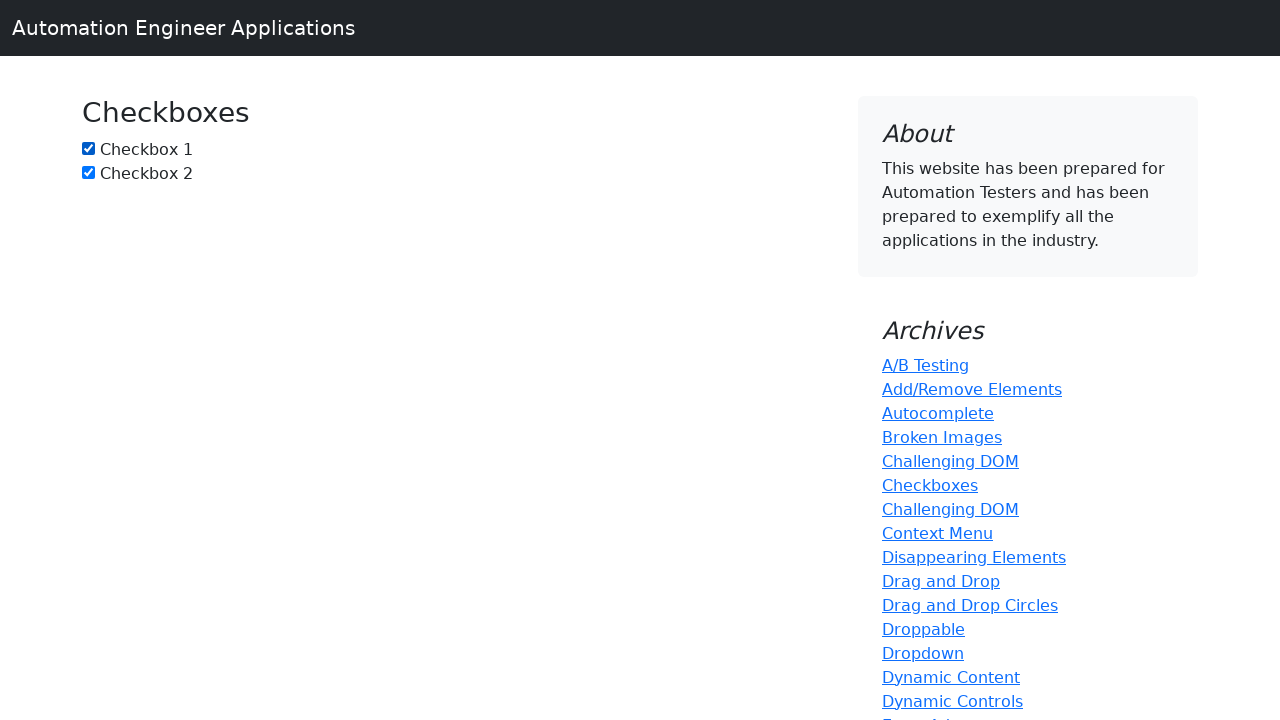

Verified first checkbox is selected
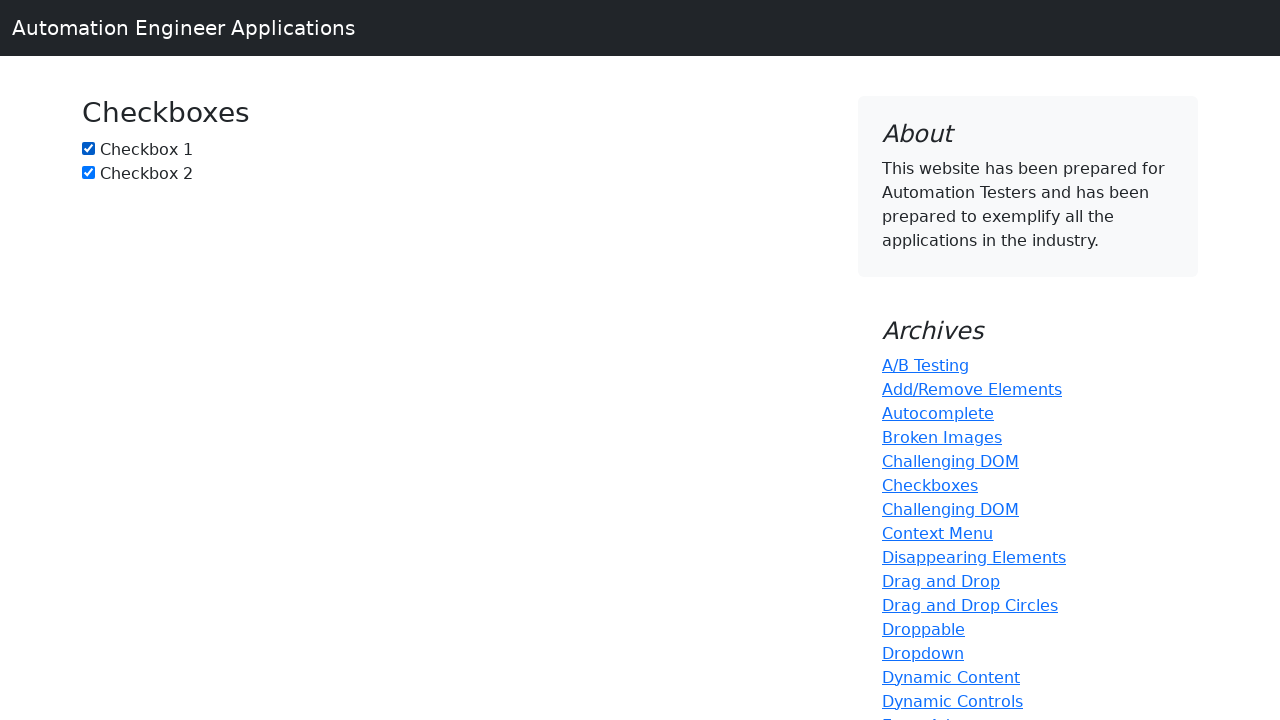

Located second checkbox (#box2)
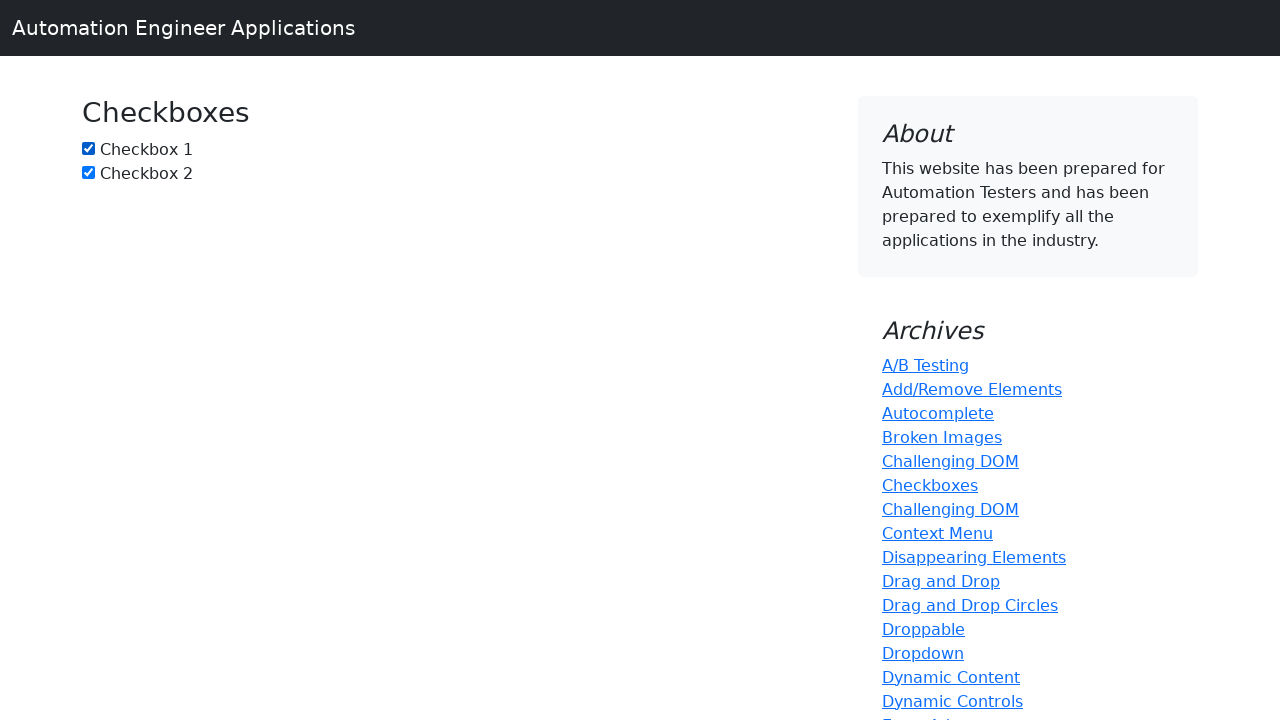

Checked state of second checkbox - already selected
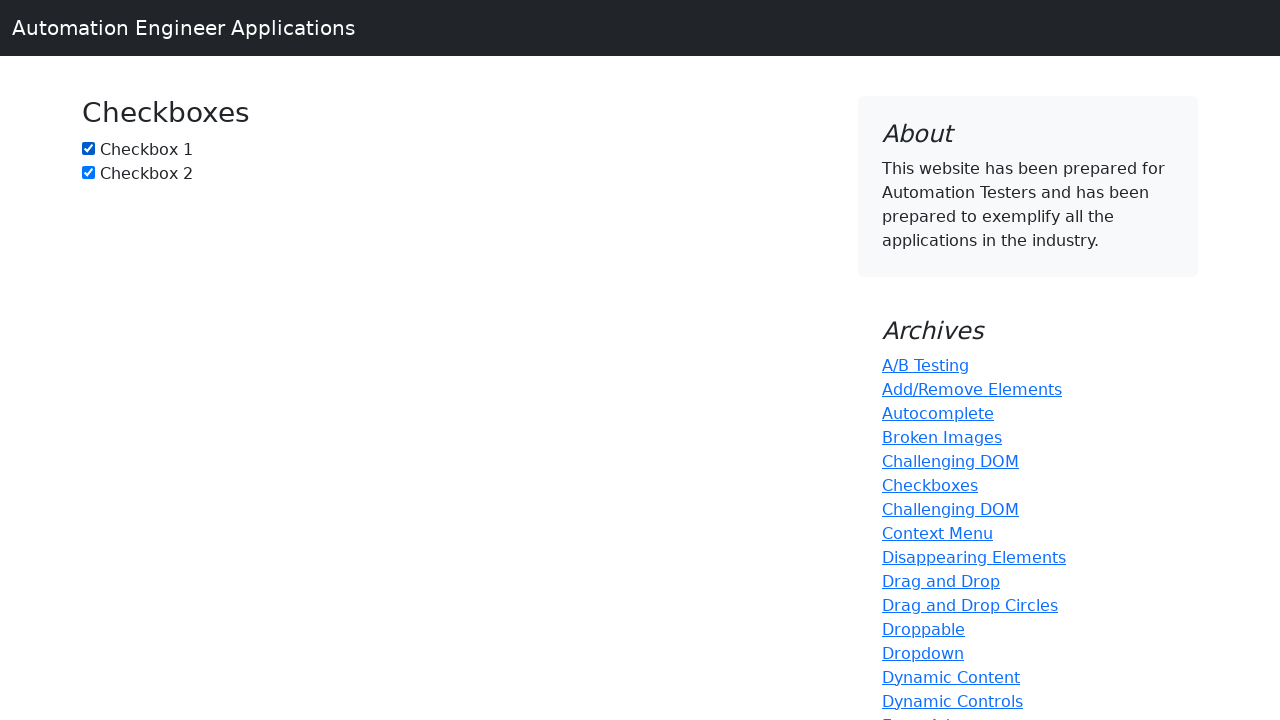

Verified second checkbox is selected
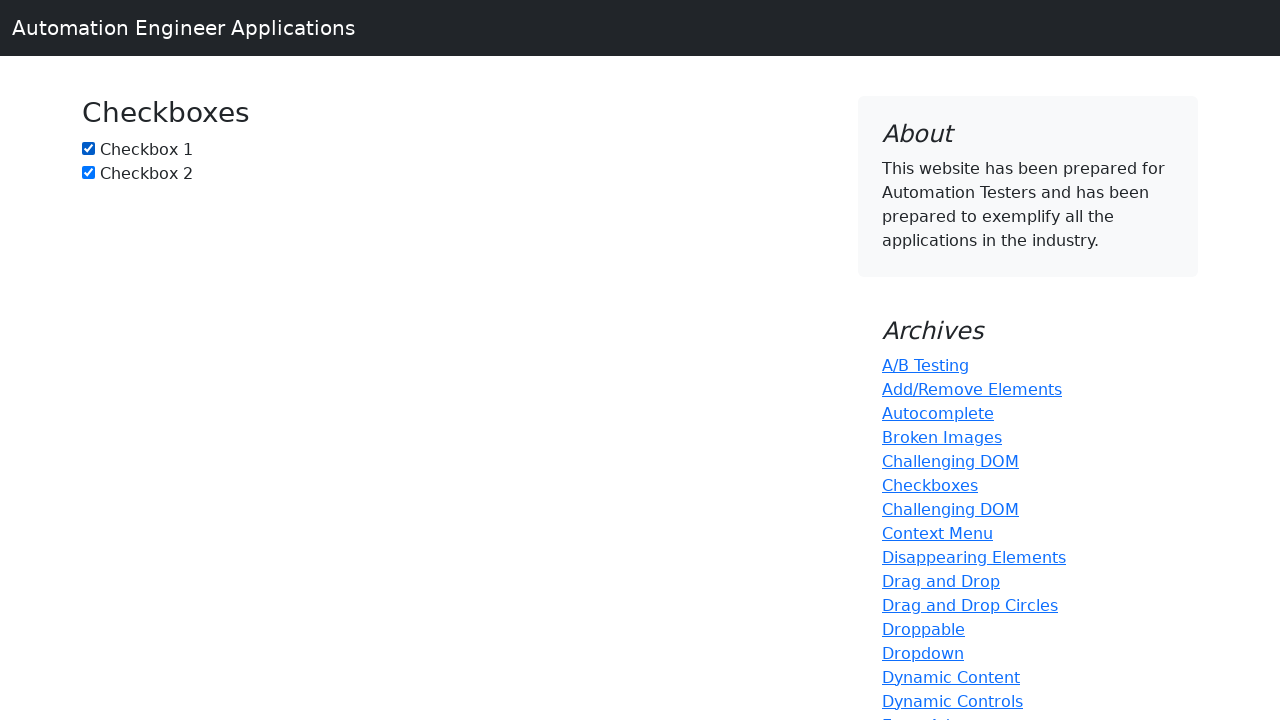

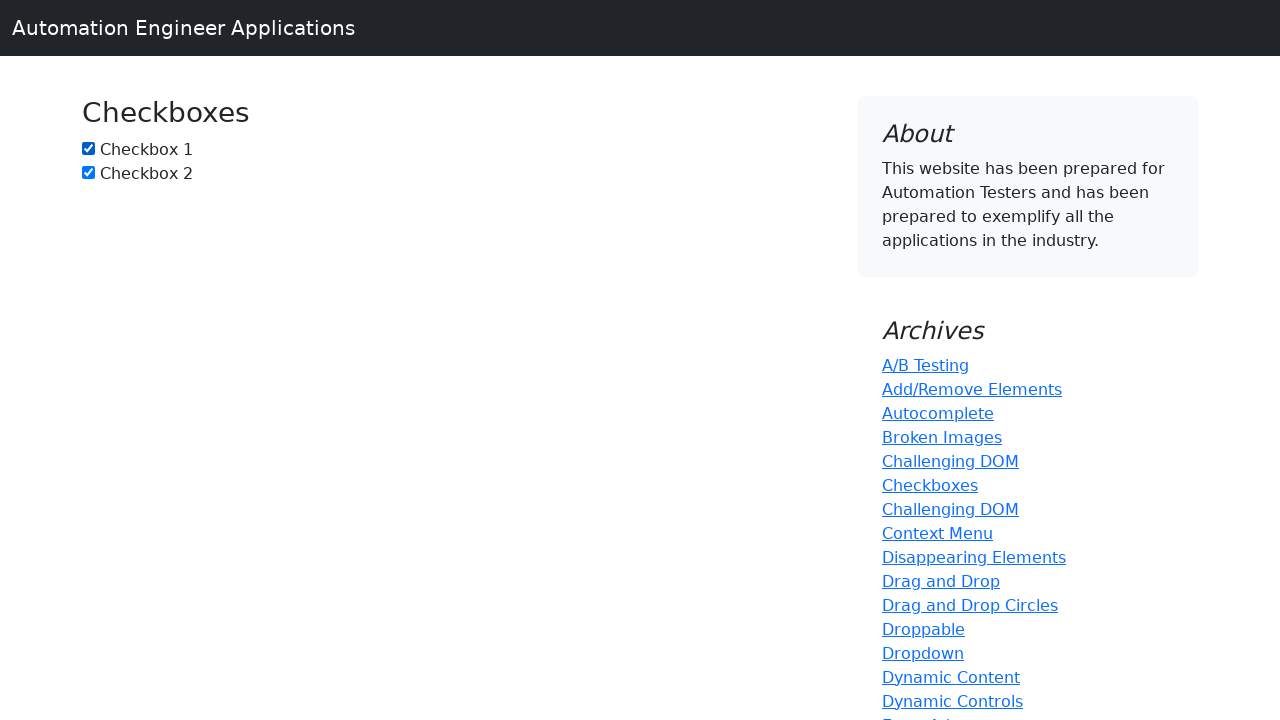